Verifies that carousel images have different sources

Starting URL: https://www.automationexercise.com/

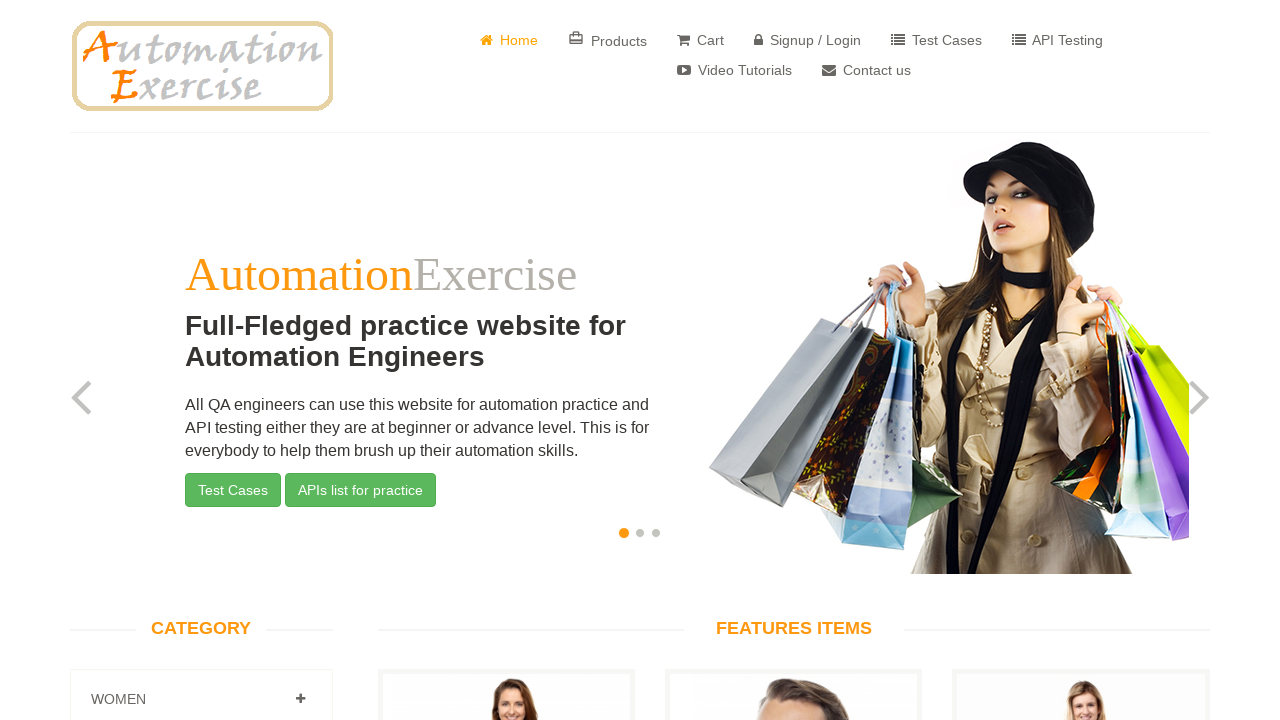

Waited for carousel images with class 'girl' to load
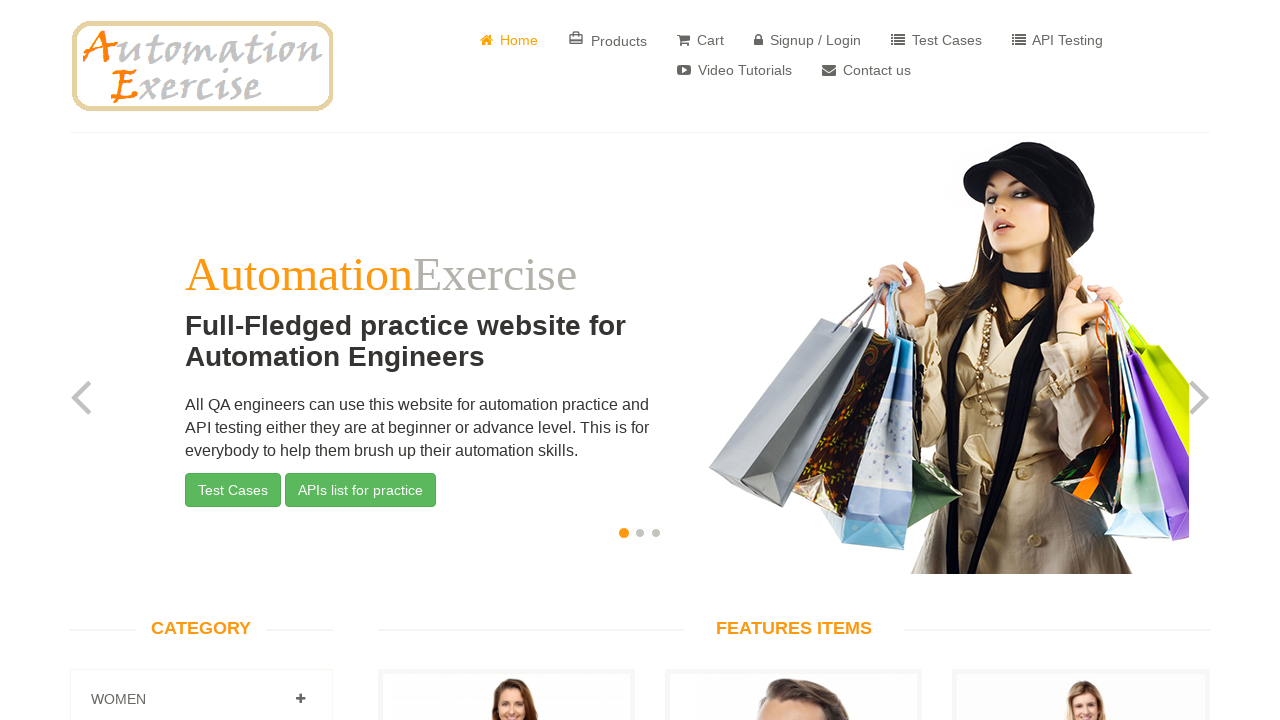

Retrieved all carousel images from the page
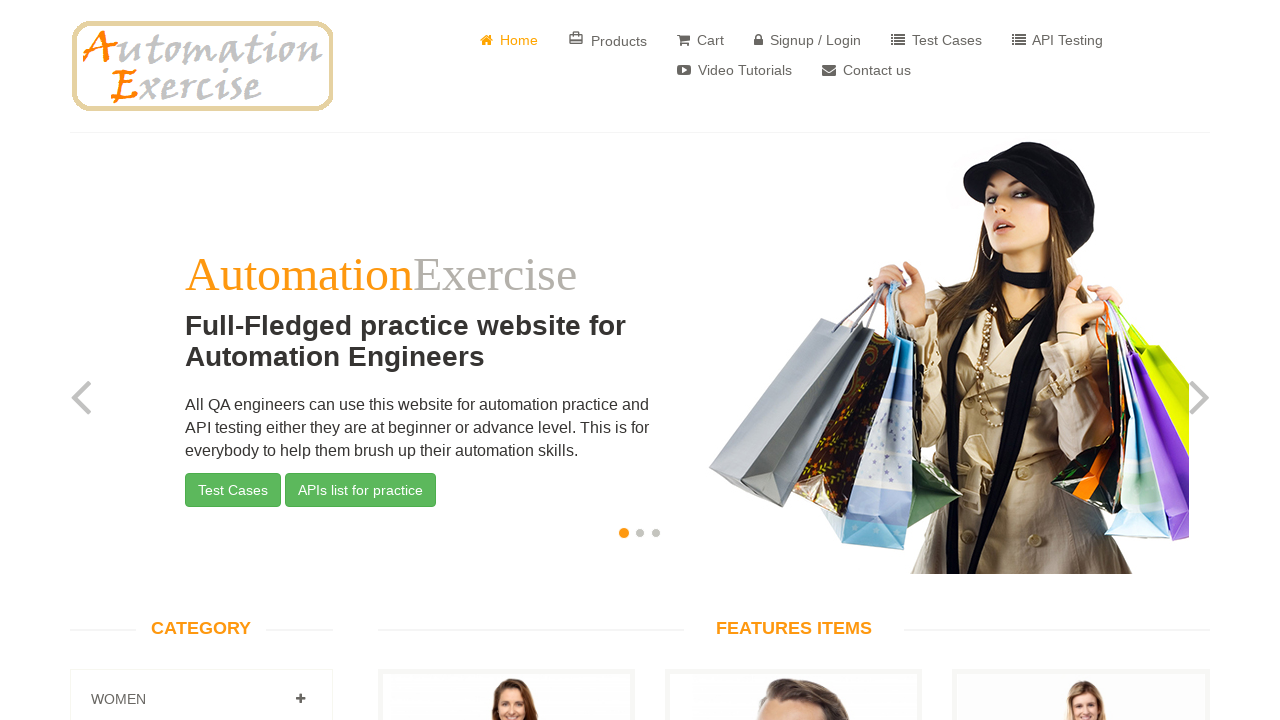

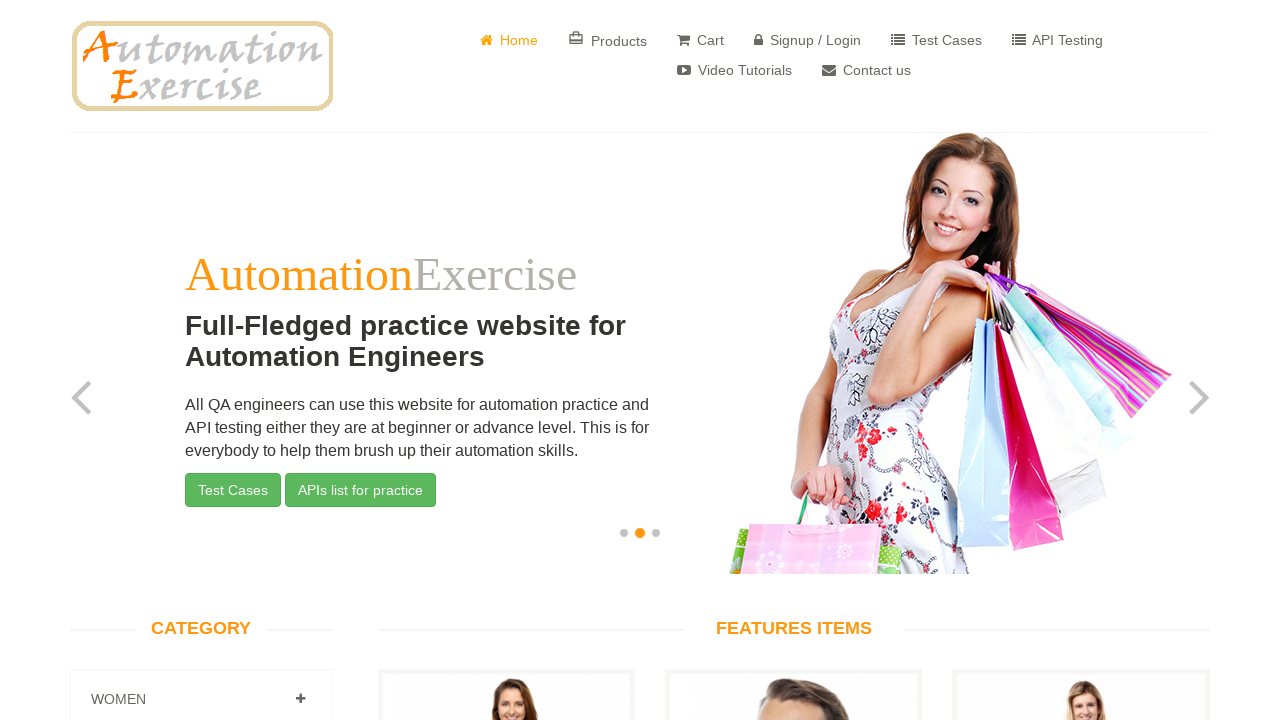